Tests form validation by submitting without last name and checking validation message

Starting URL: https://suninjuly.github.io/registration1.html

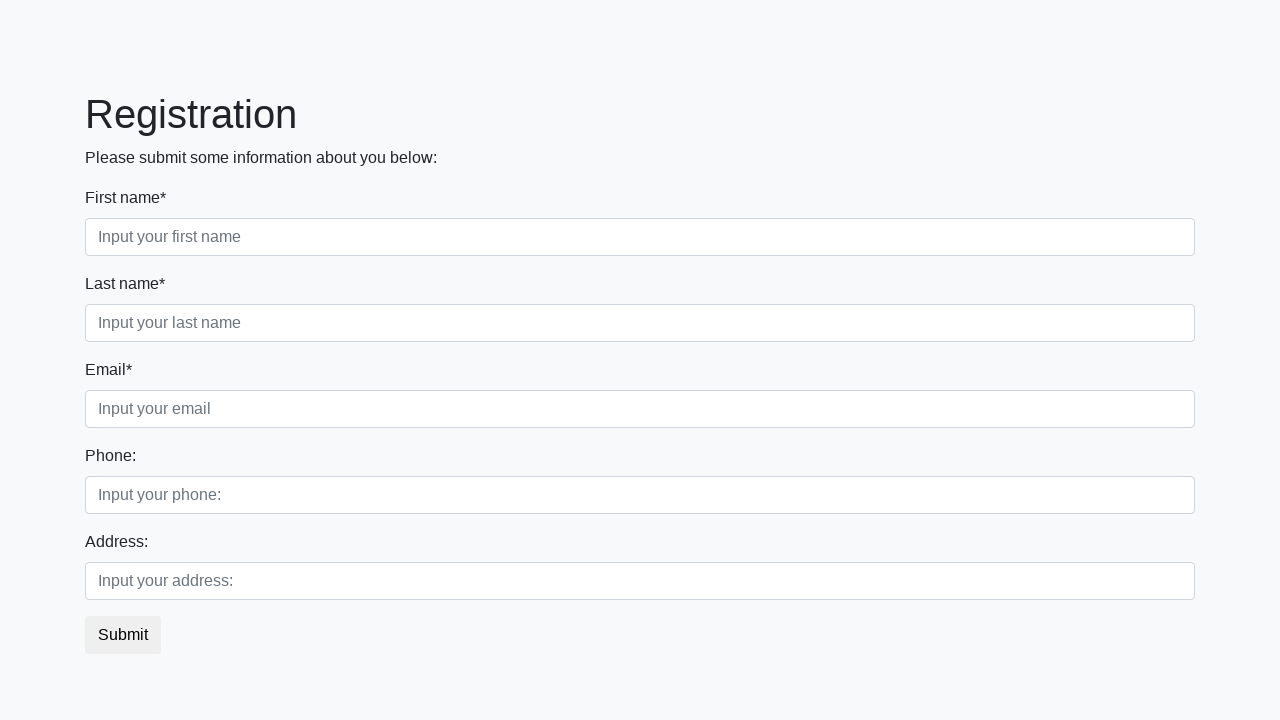

Navigated to registration form page
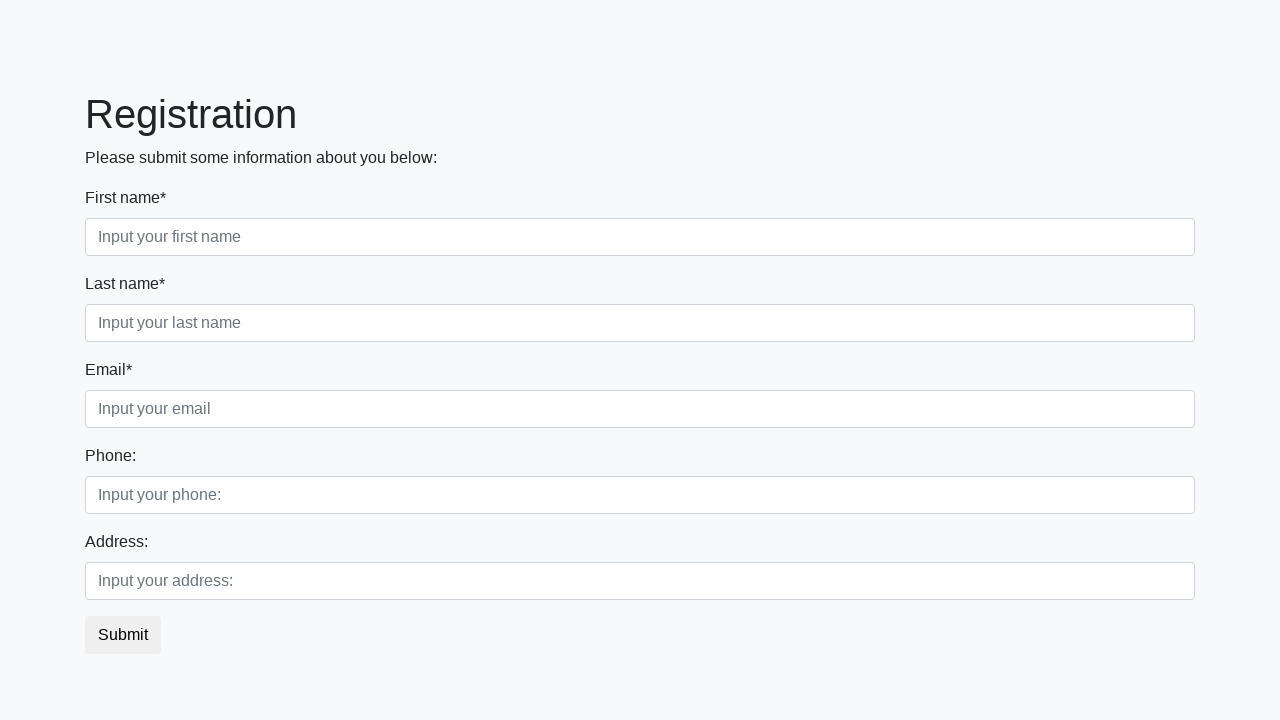

Filled first name field with 'John' on [placeholder='Input your first name']
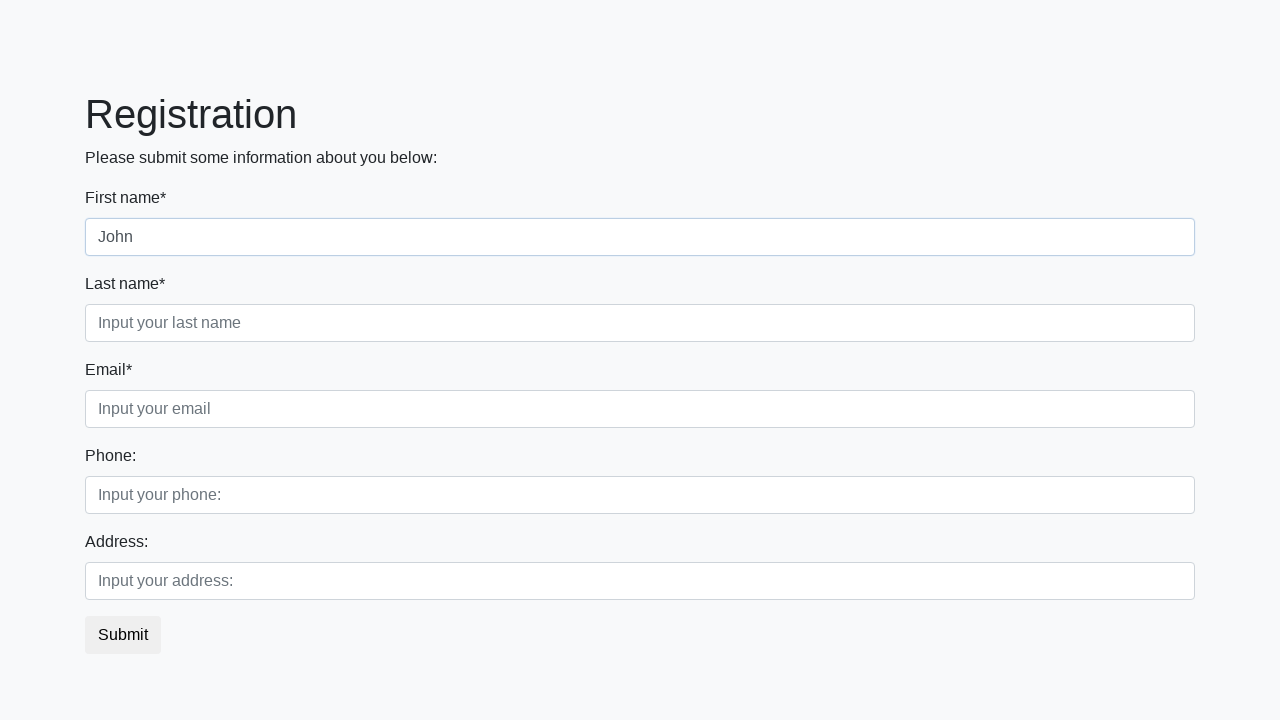

Filled email field with 'John@google.com' on [placeholder='Input your email']
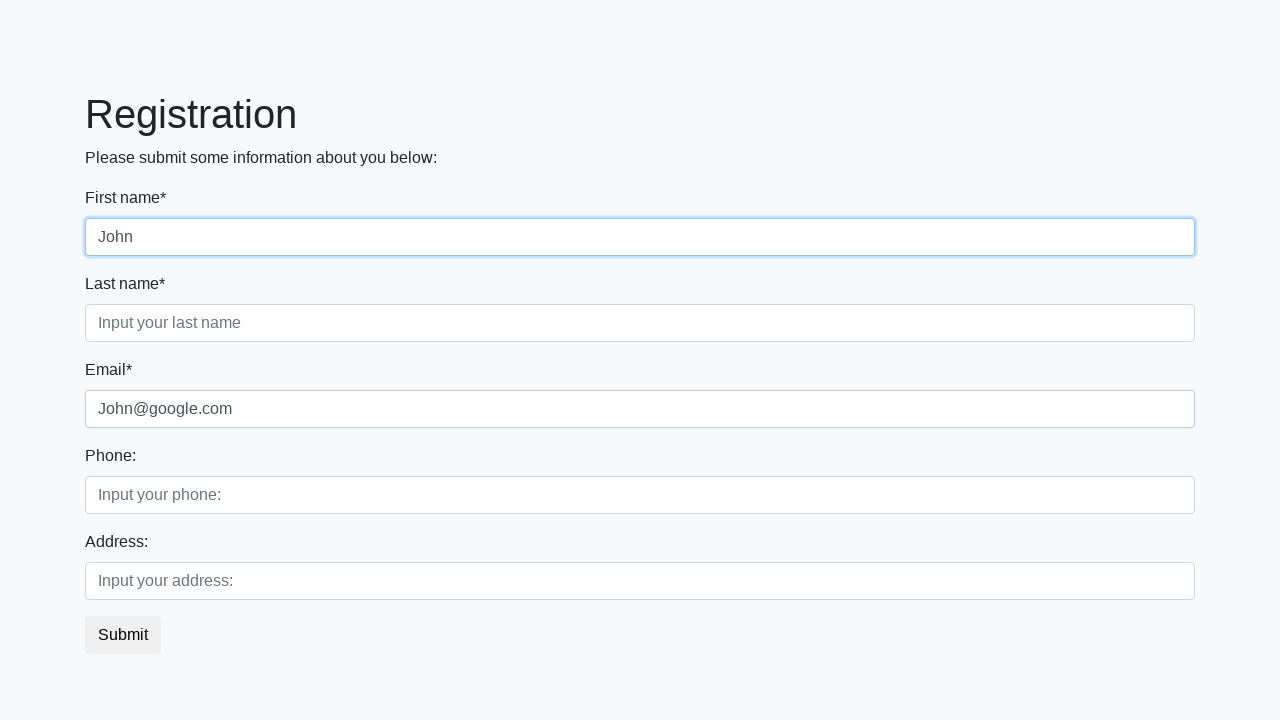

Clicked submit button without filling last name at (123, 635) on [type='submit']
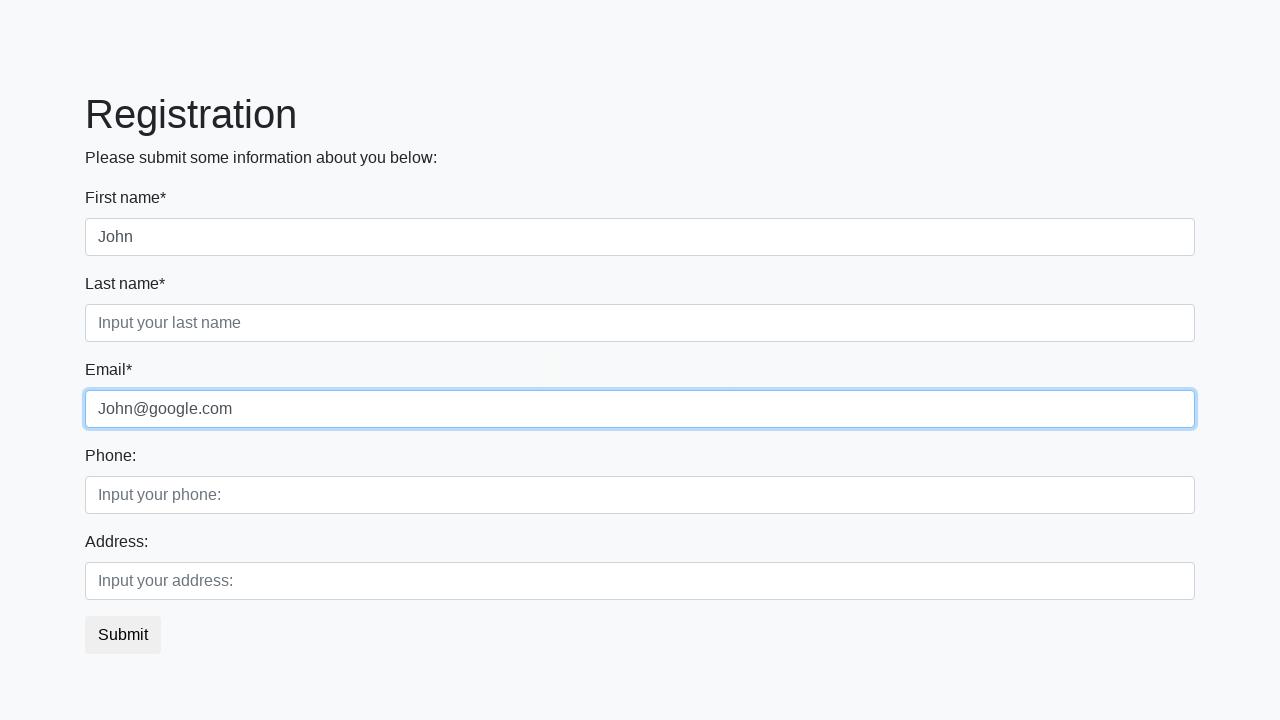

Located last name field to check validation message
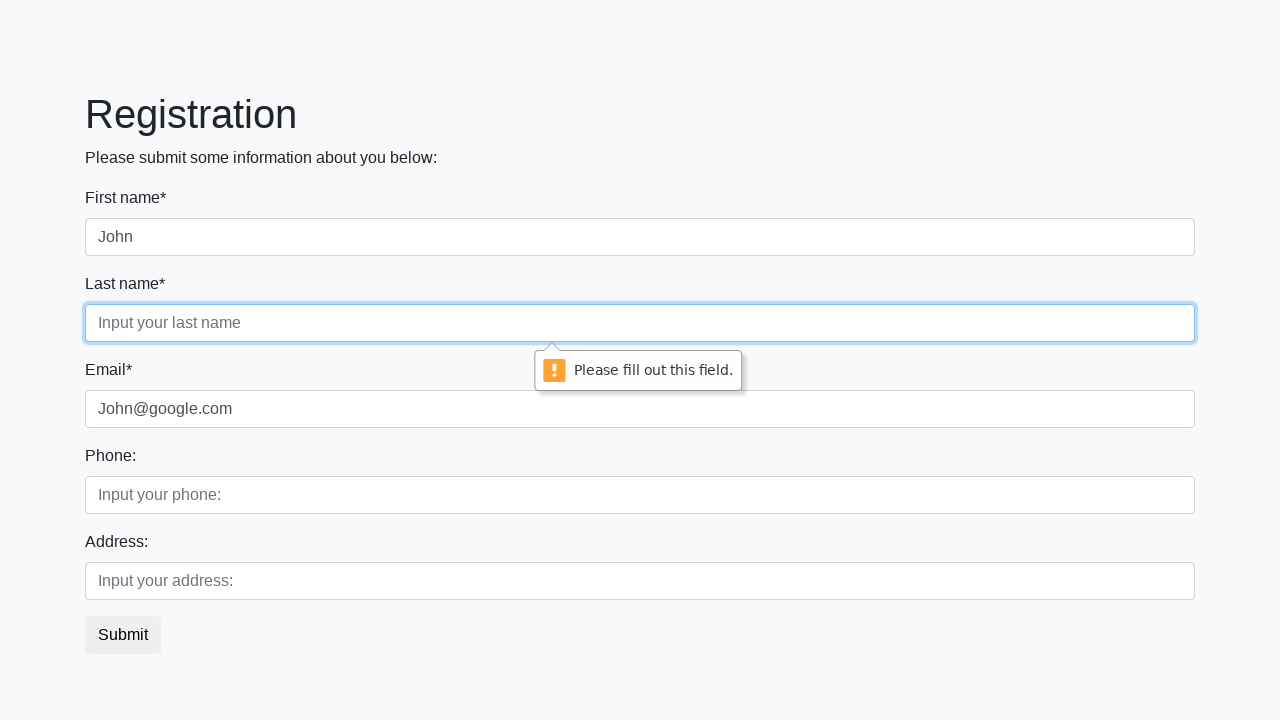

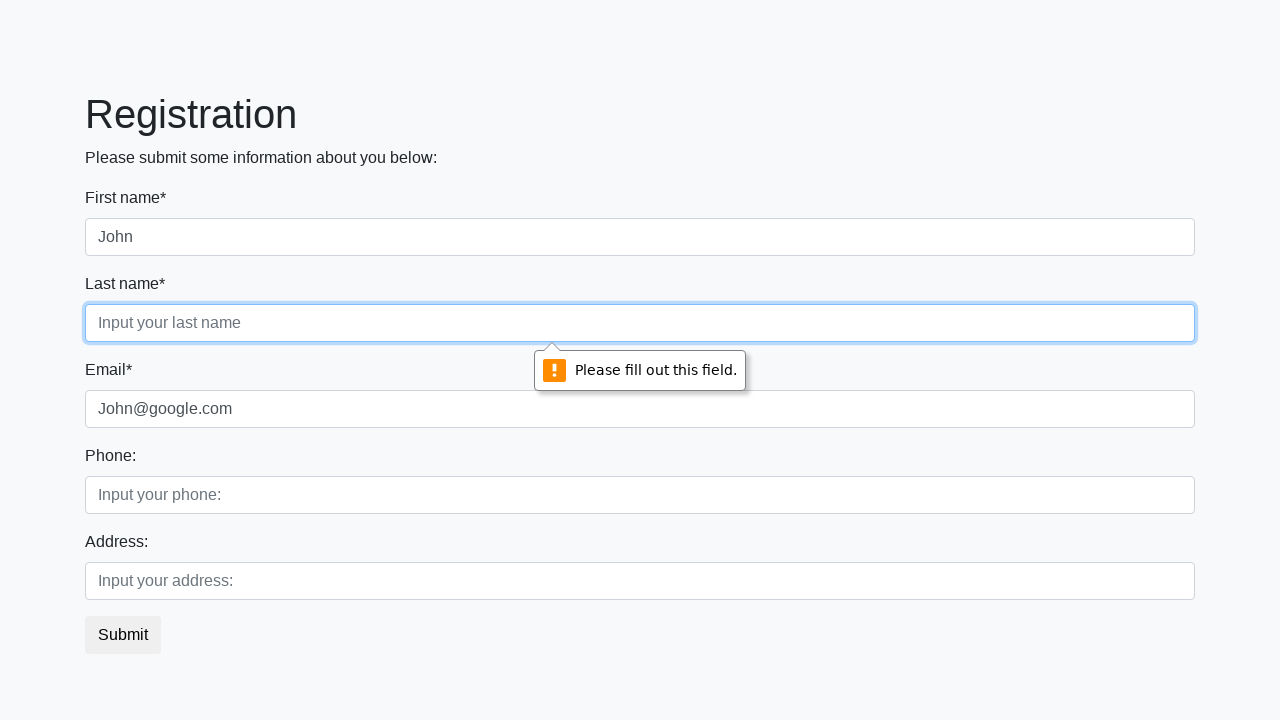